Tests dynamic control functionality by toggling a checkbox's visibility - first removing it, then adding it back, and finally selecting it

Starting URL: https://training-support.net/webelements/dynamic-controls

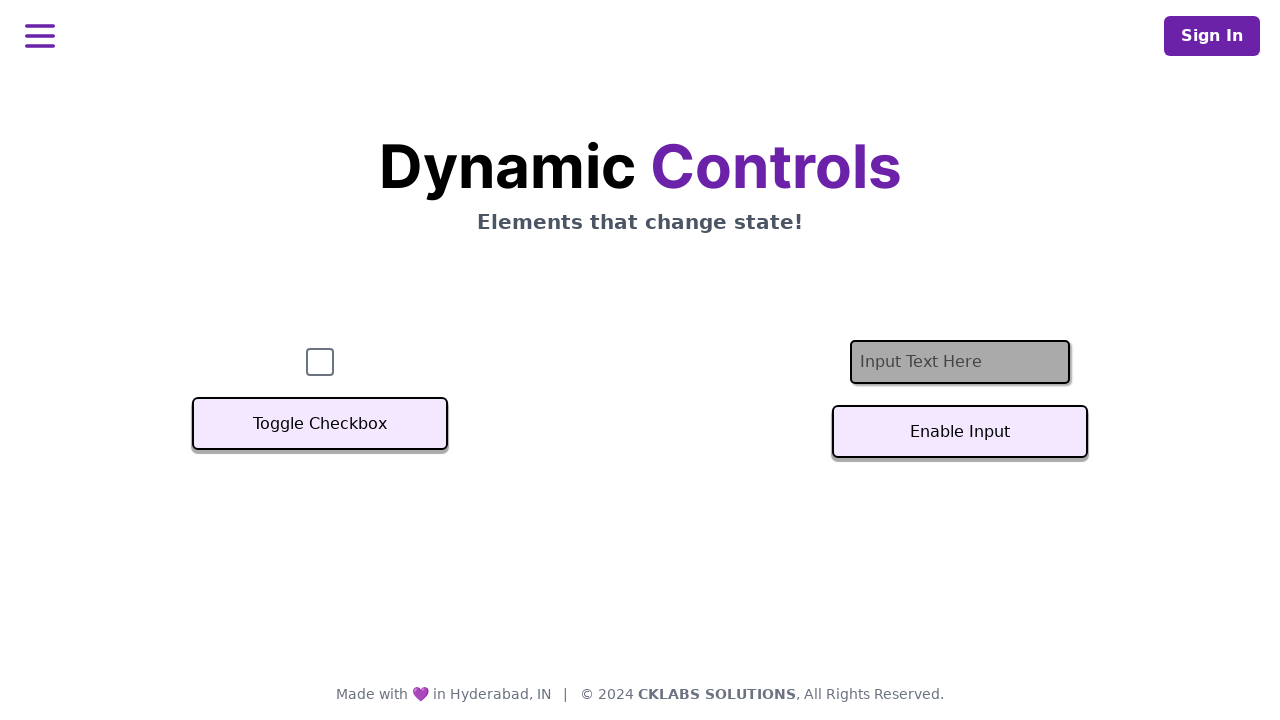

Verified checkbox is initially displayed
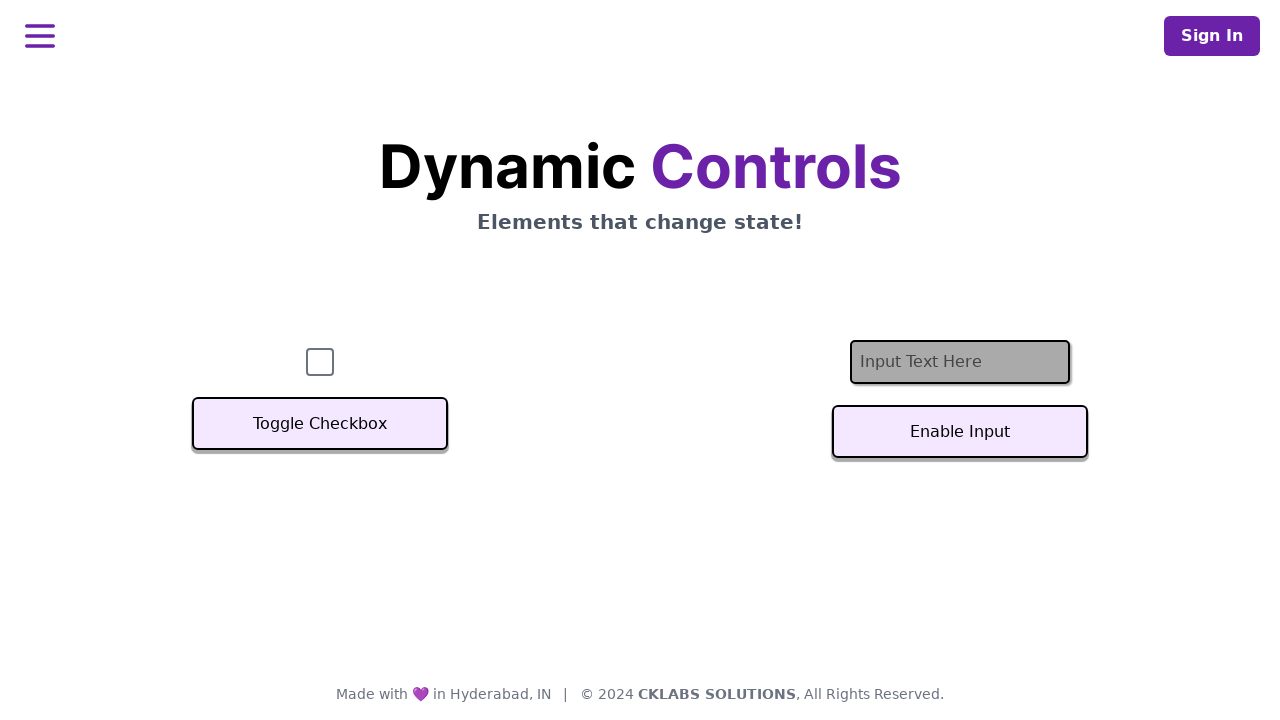

Clicked toggle button to remove checkbox at (320, 424) on xpath=//button[text()='Toggle Checkbox']
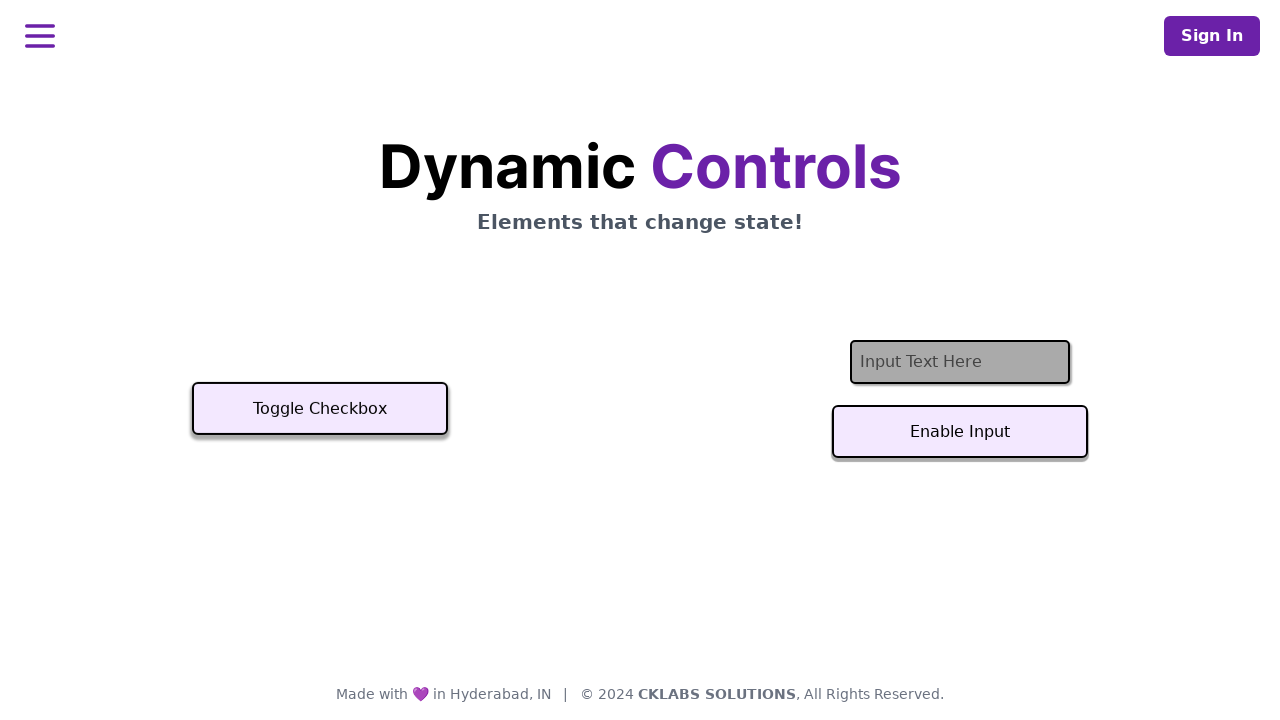

Confirmed checkbox has disappeared
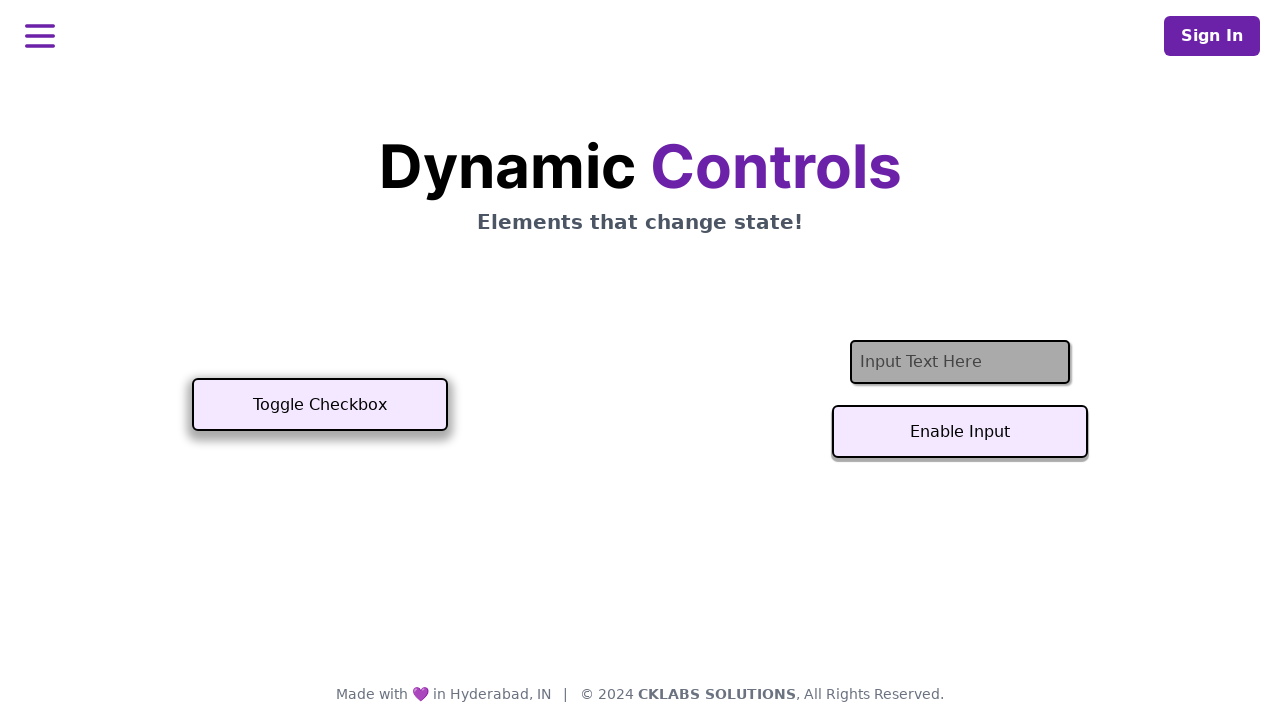

Clicked toggle button again to add checkbox back at (320, 405) on xpath=//button[text()='Toggle Checkbox']
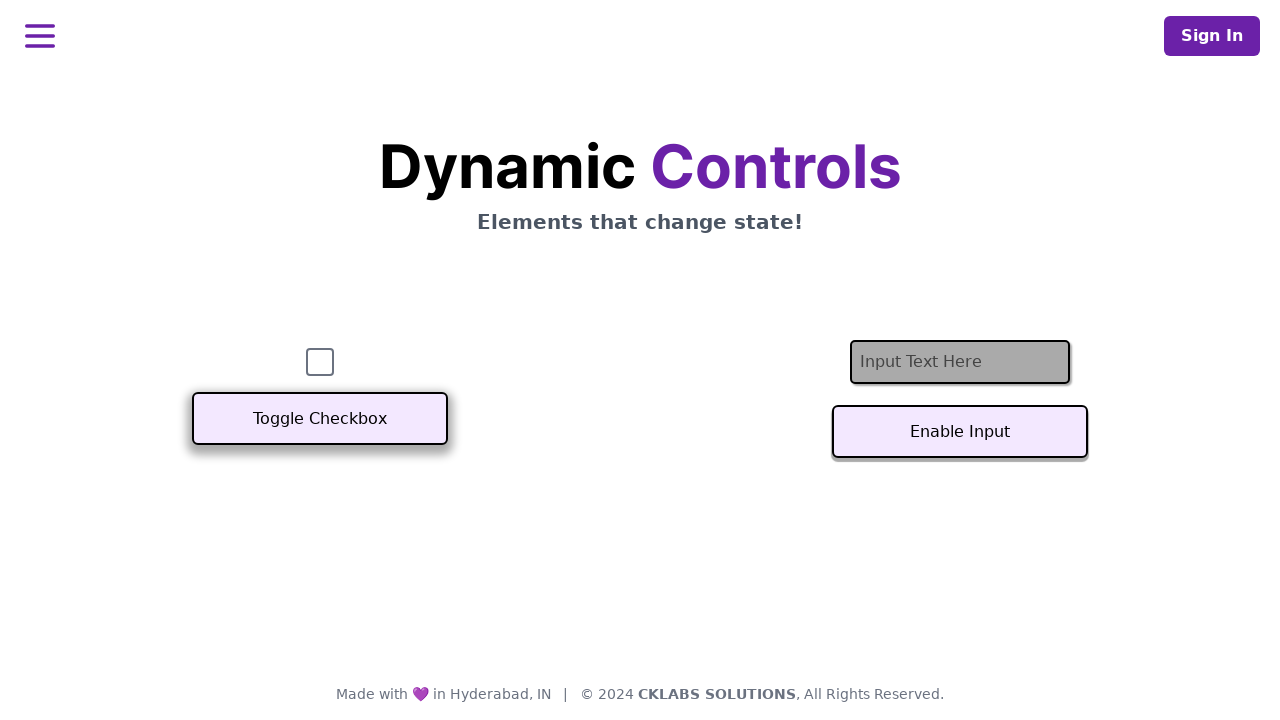

Confirmed checkbox is visible again
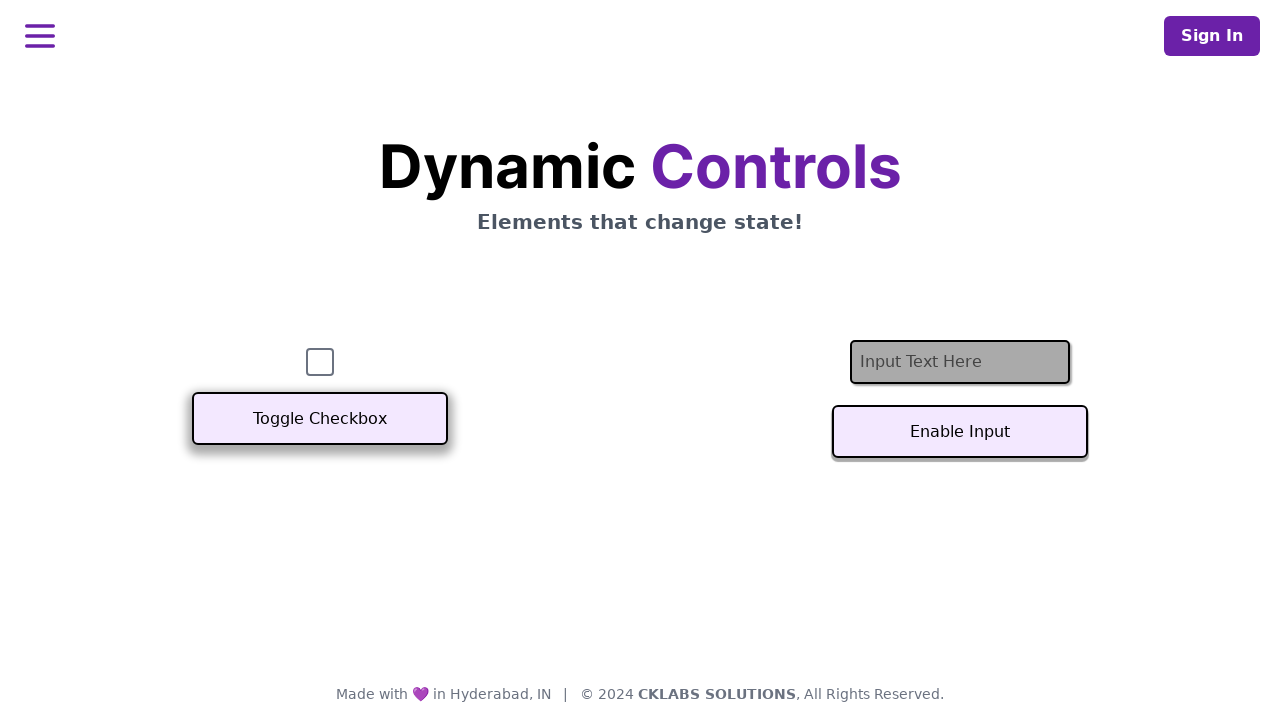

Selected the checkbox at (320, 362) on input[type='checkbox']
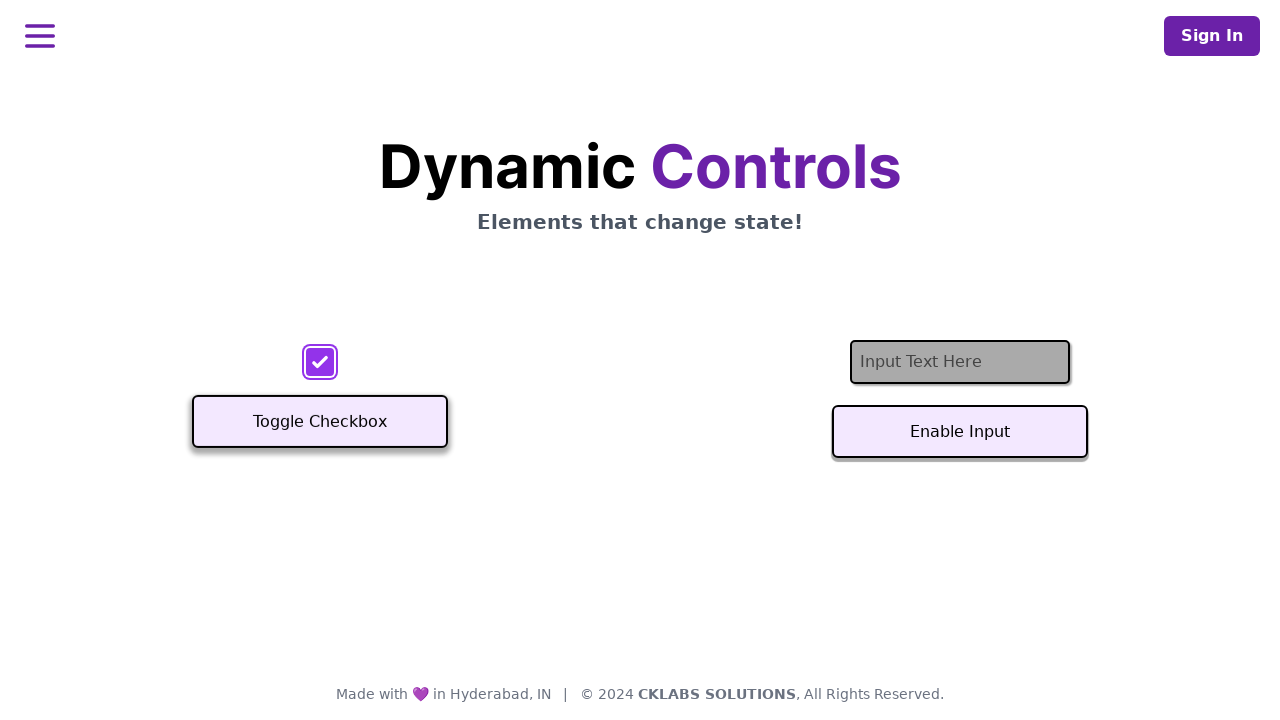

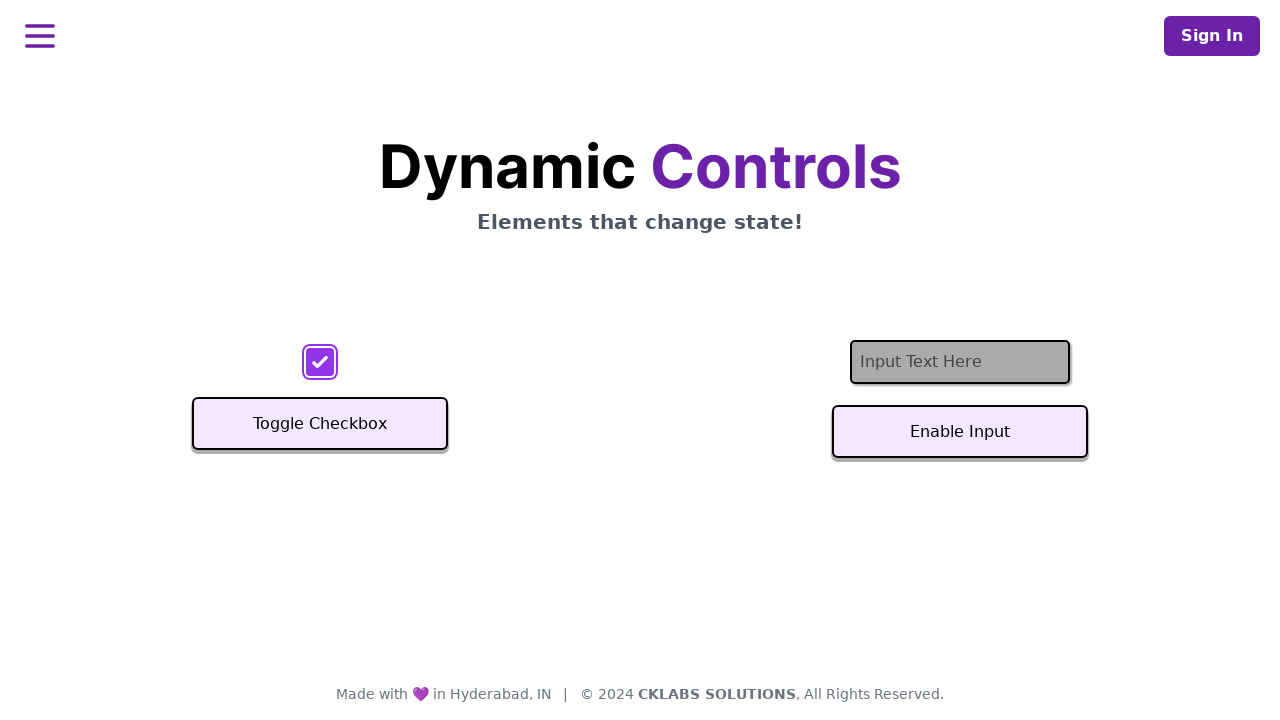